Verifies that the automation practice page has the correct title

Starting URL: https://www.ultimateqa.com/automation/

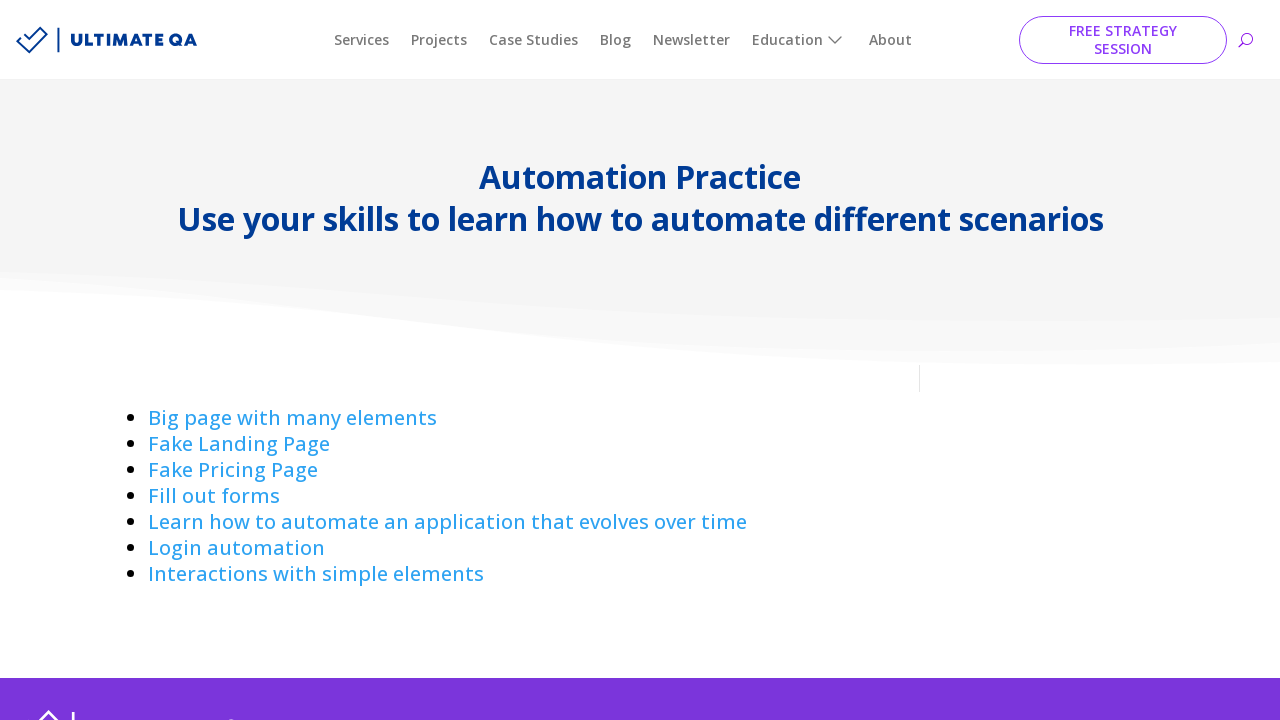

Navigated to automation practice page
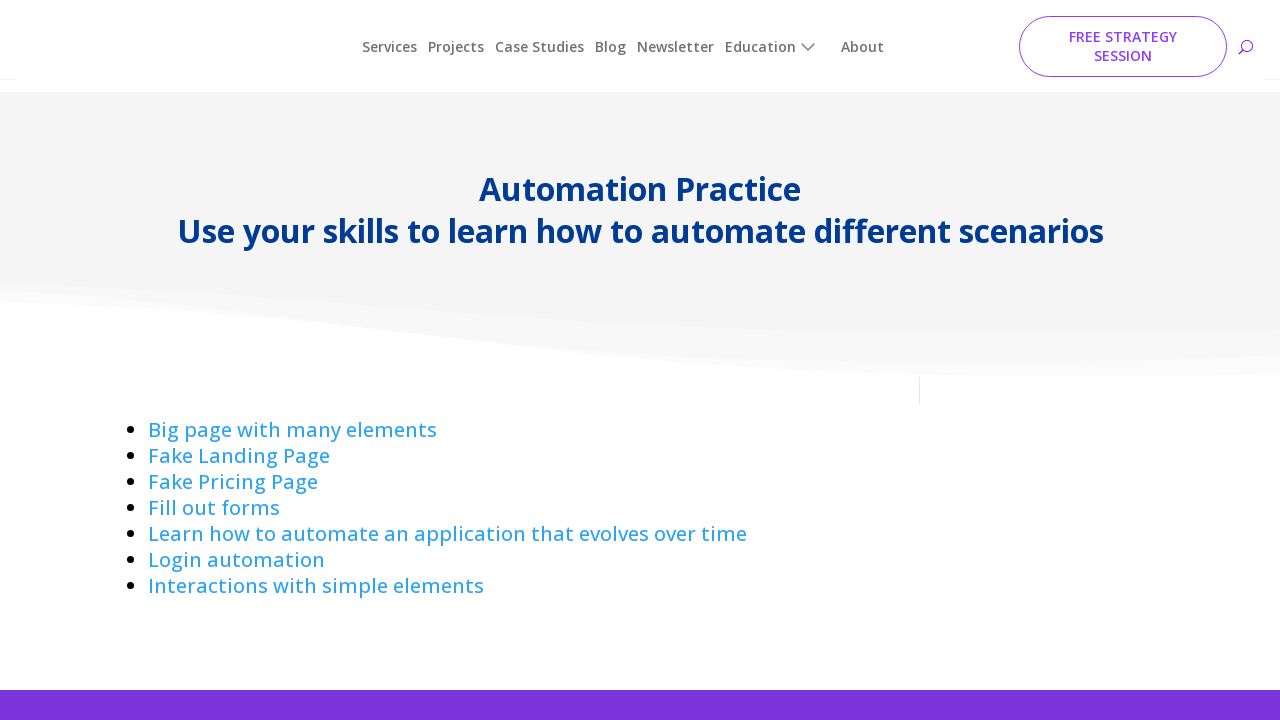

Verified page title is 'Automation Practice - Ultimate QA'
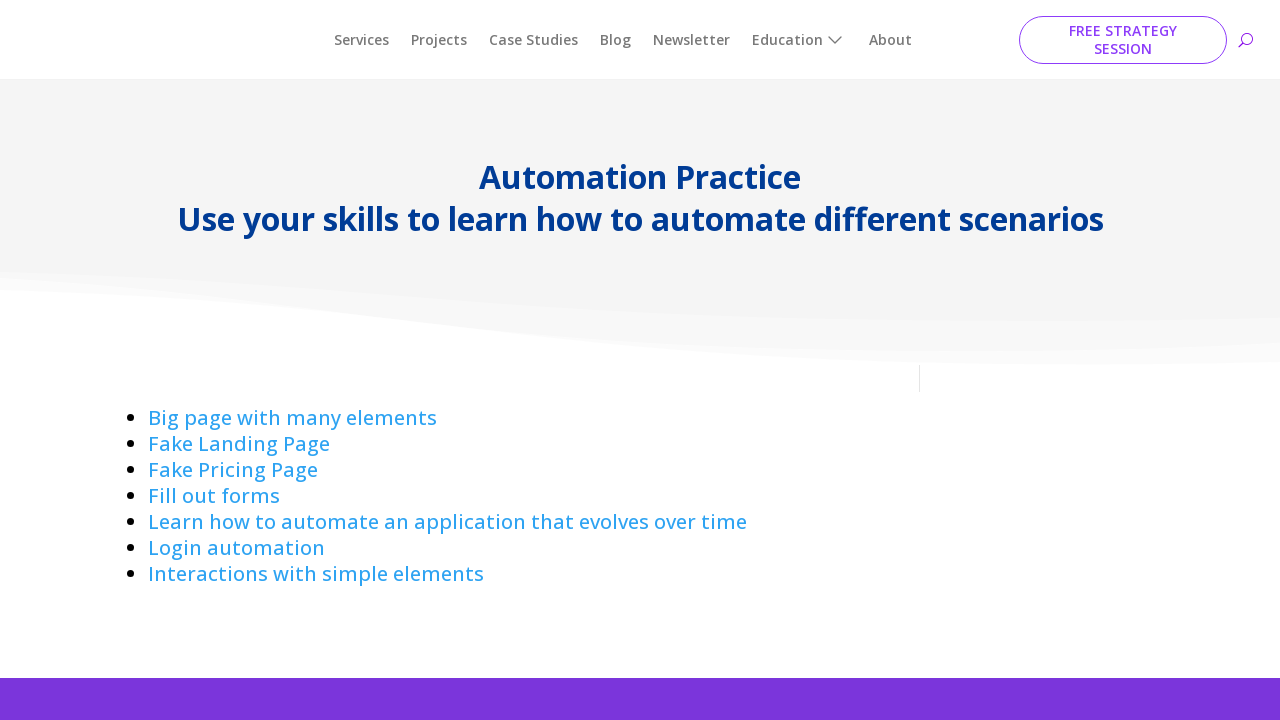

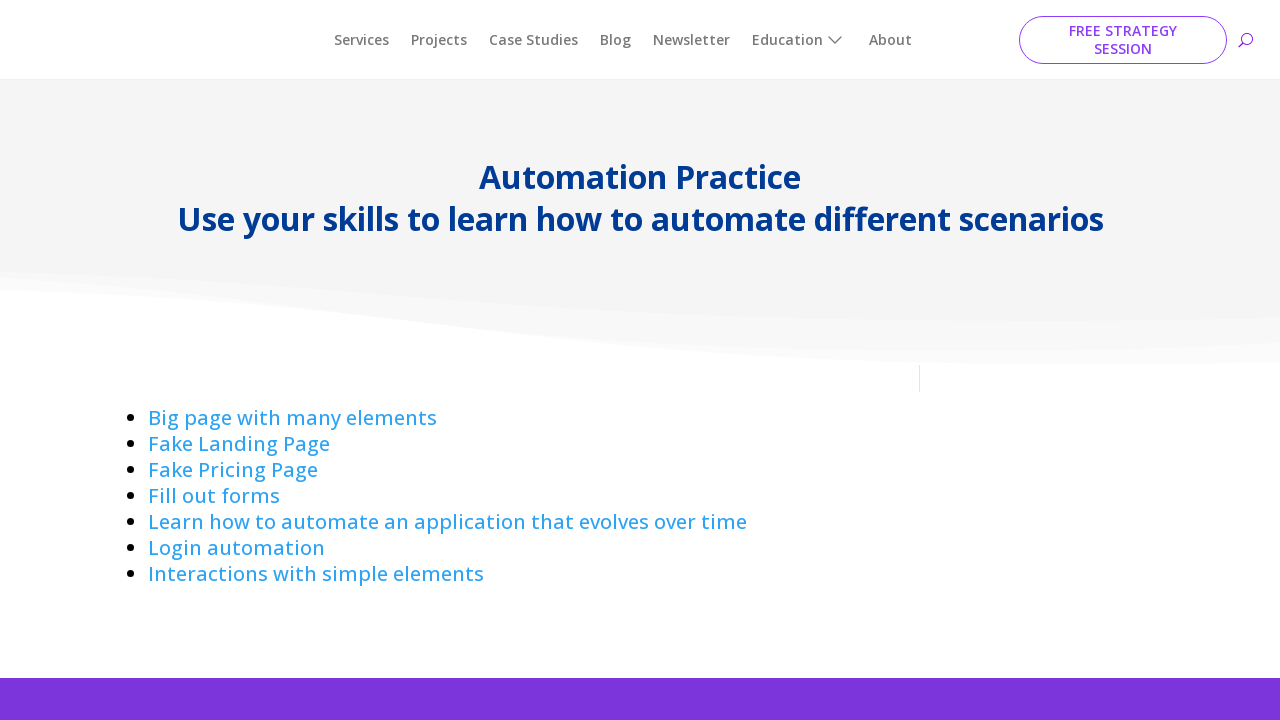